Navigates to CSDN website and opens a blog page in a new tab using JavaScript

Starting URL: https://www.csdn.net/

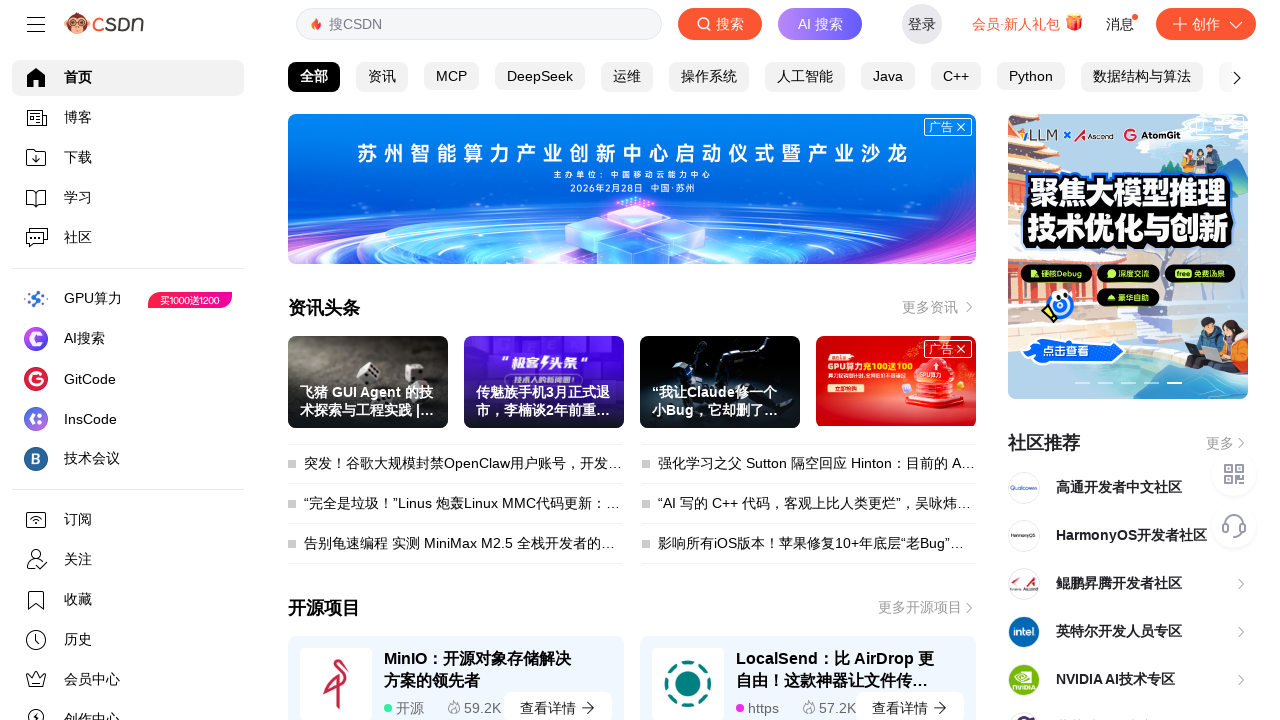

Opened new tab with blog URL using JavaScript
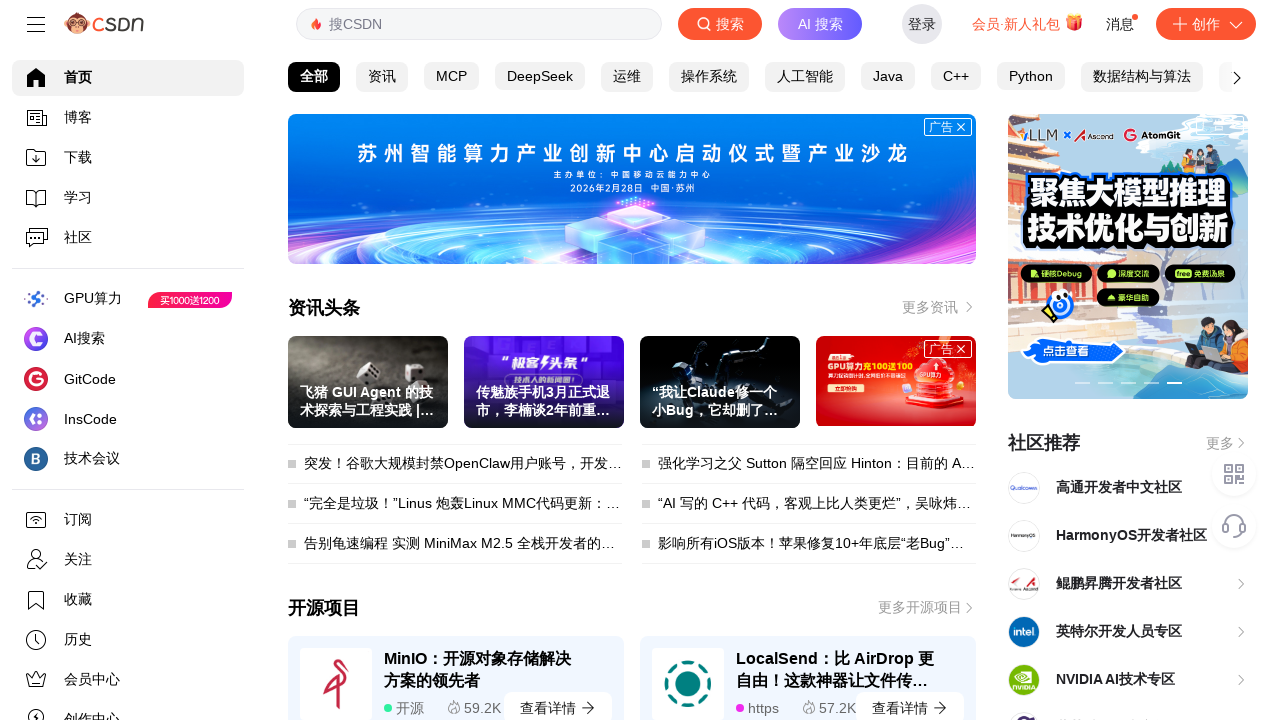

Retrieved all open pages/tabs
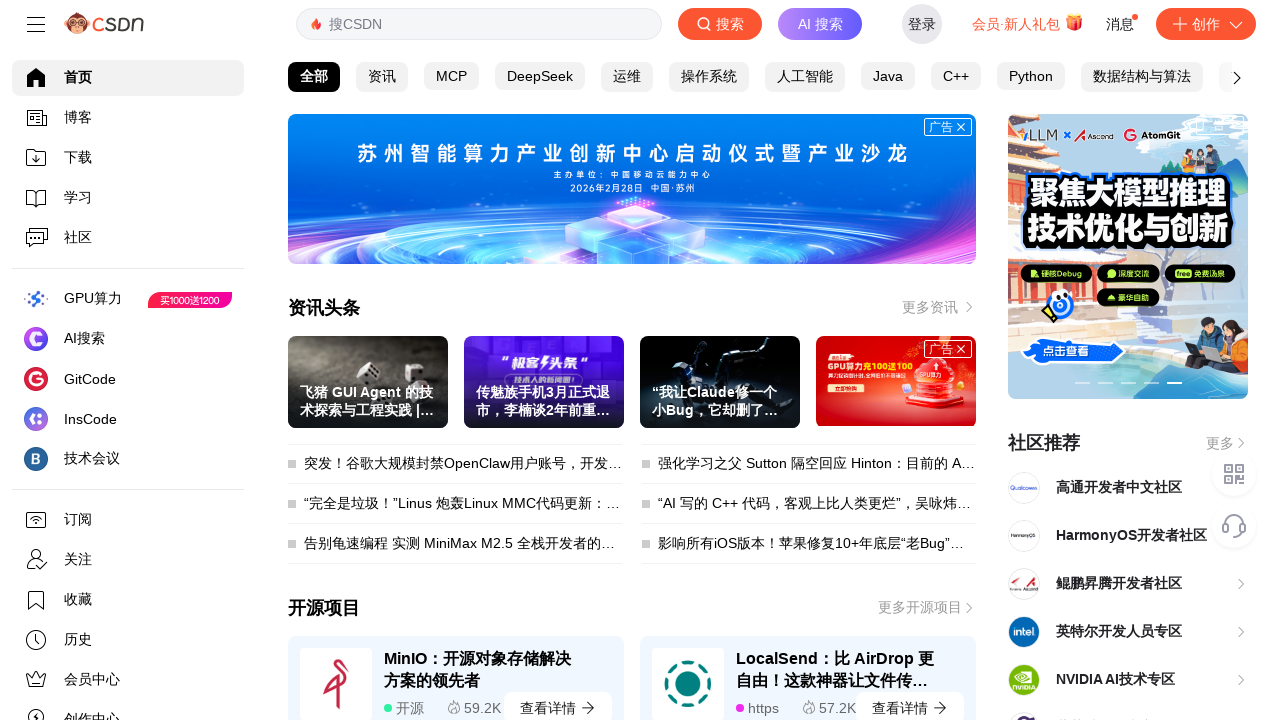

Switched to the newly opened tab
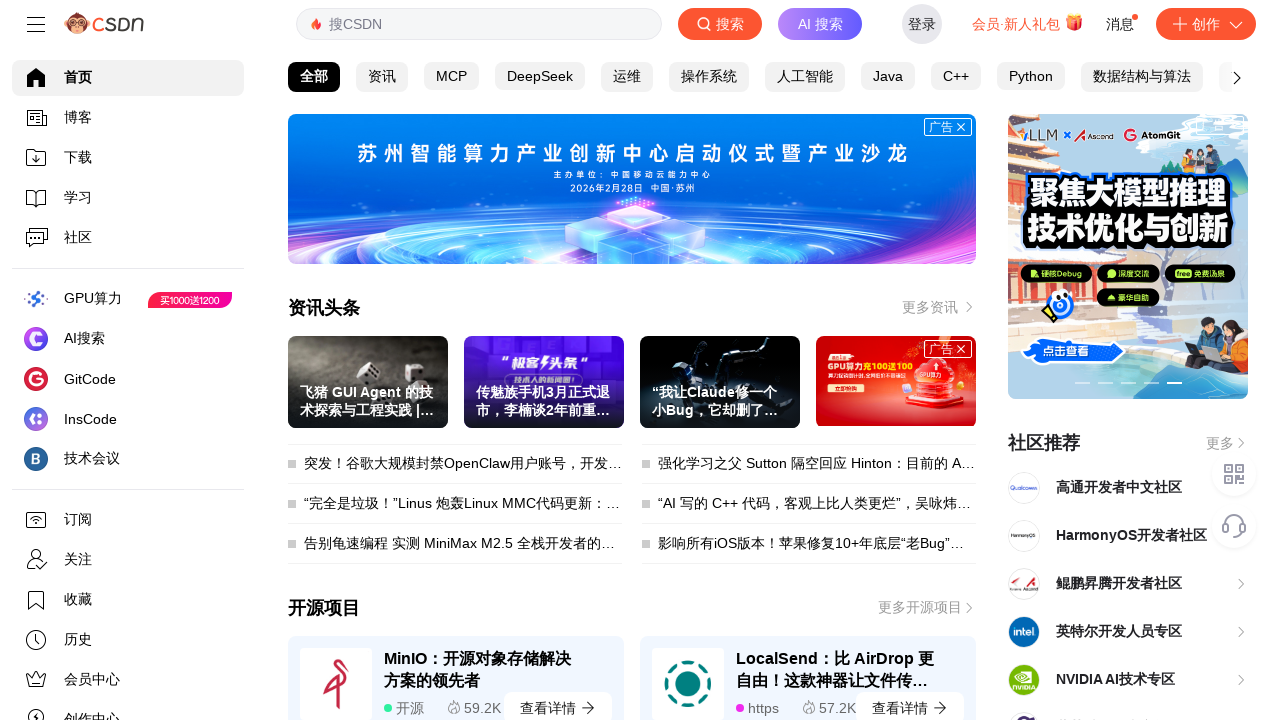

Waited for new page to load
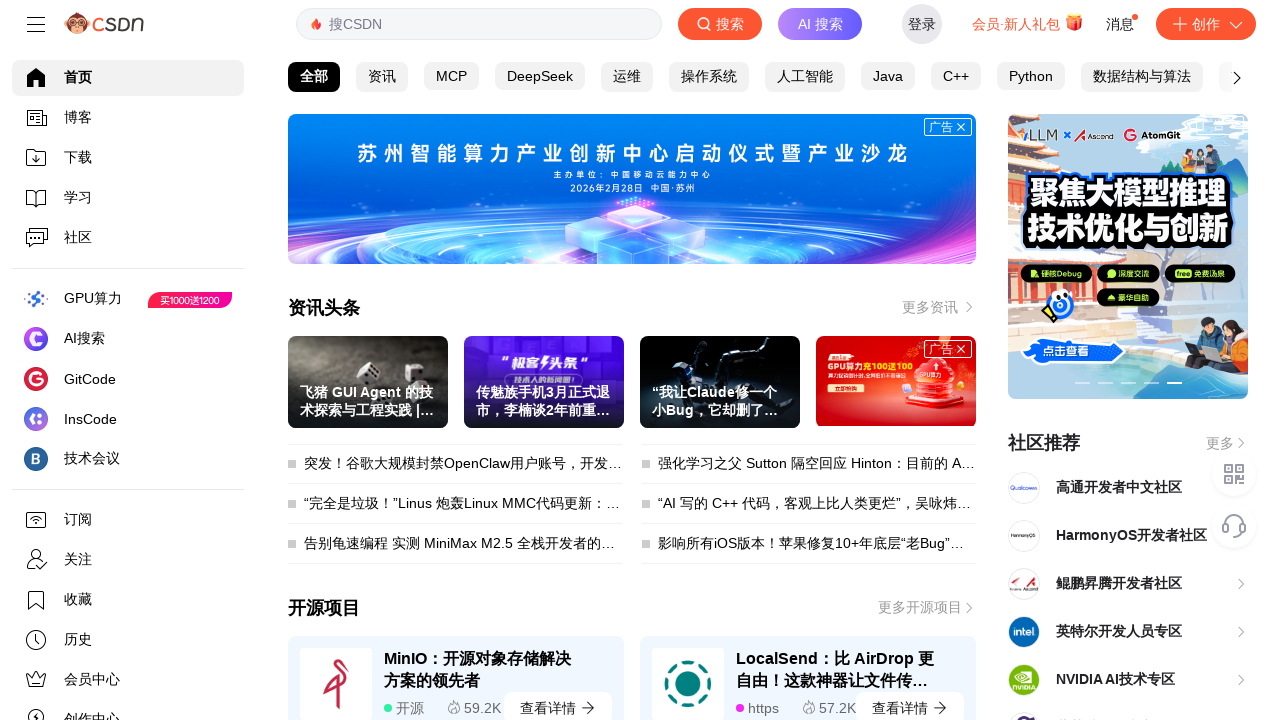

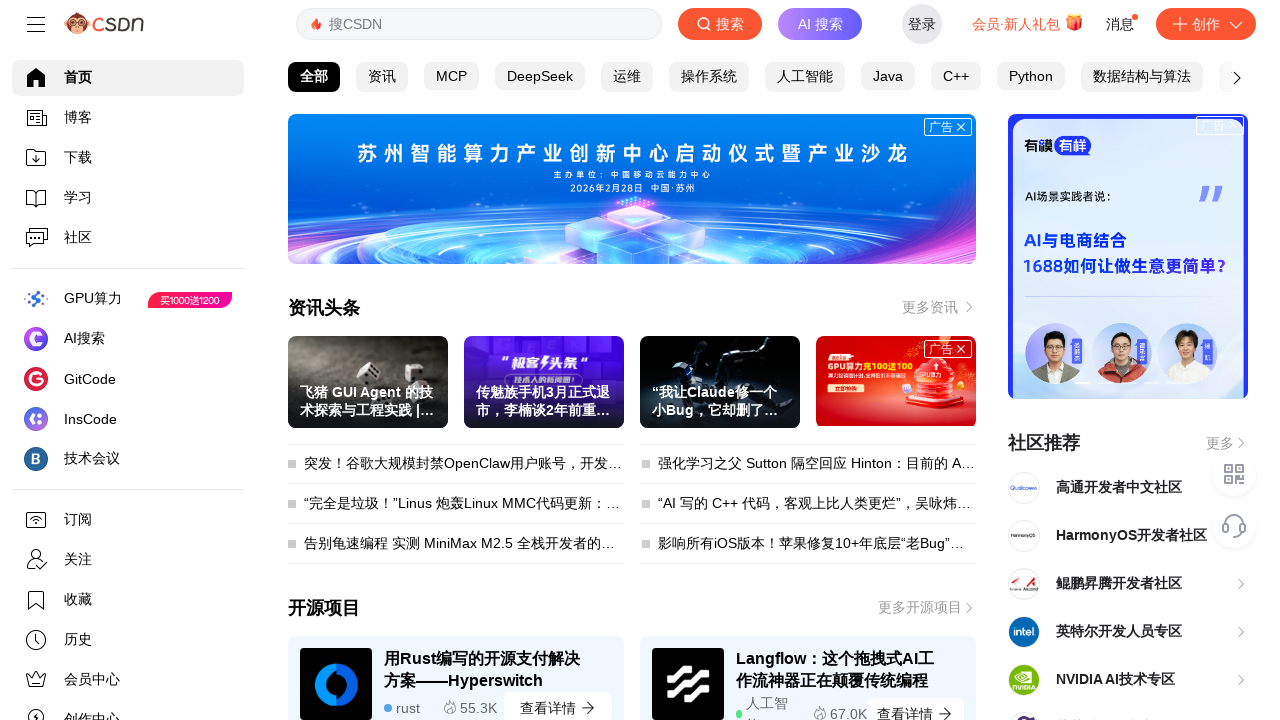